Tests the Practice Form on demoqa.com by navigating to the Forms section, filling out personal information (name, email, phone), selecting gender, choosing subjects and hobbies from the form.

Starting URL: https://demoqa.com/

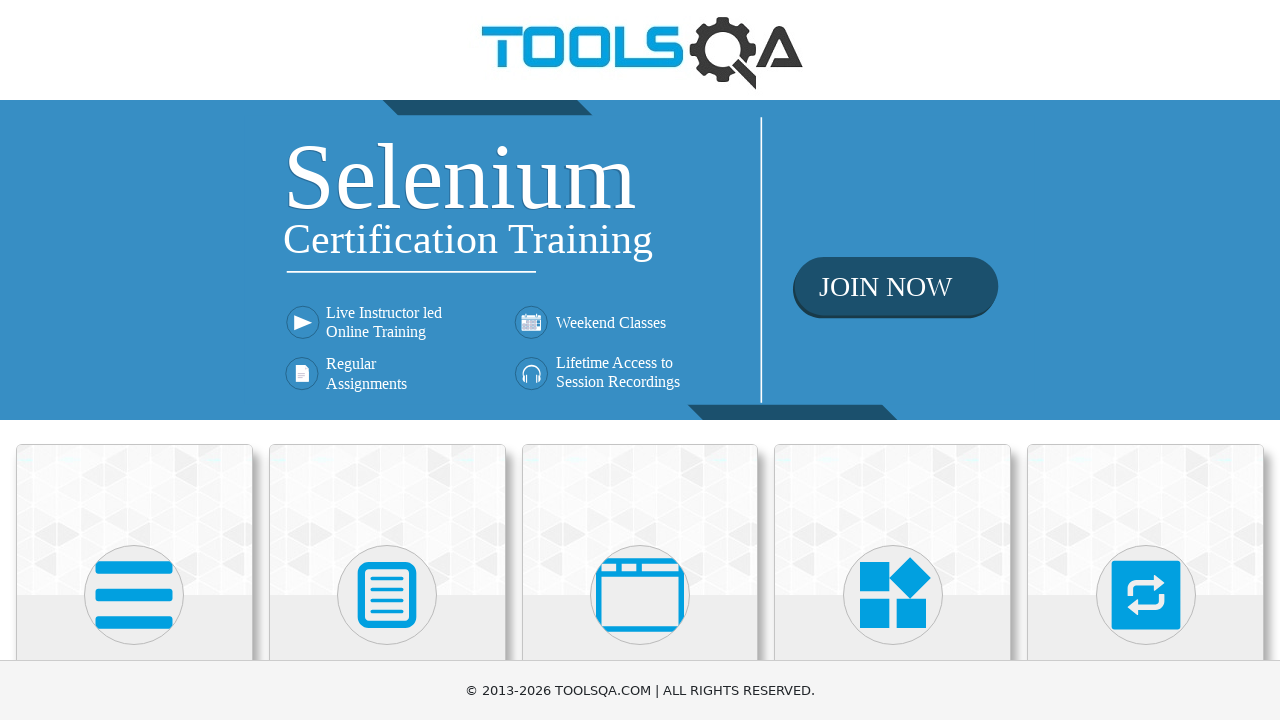

Scrolled down 400px to reveal Forms card
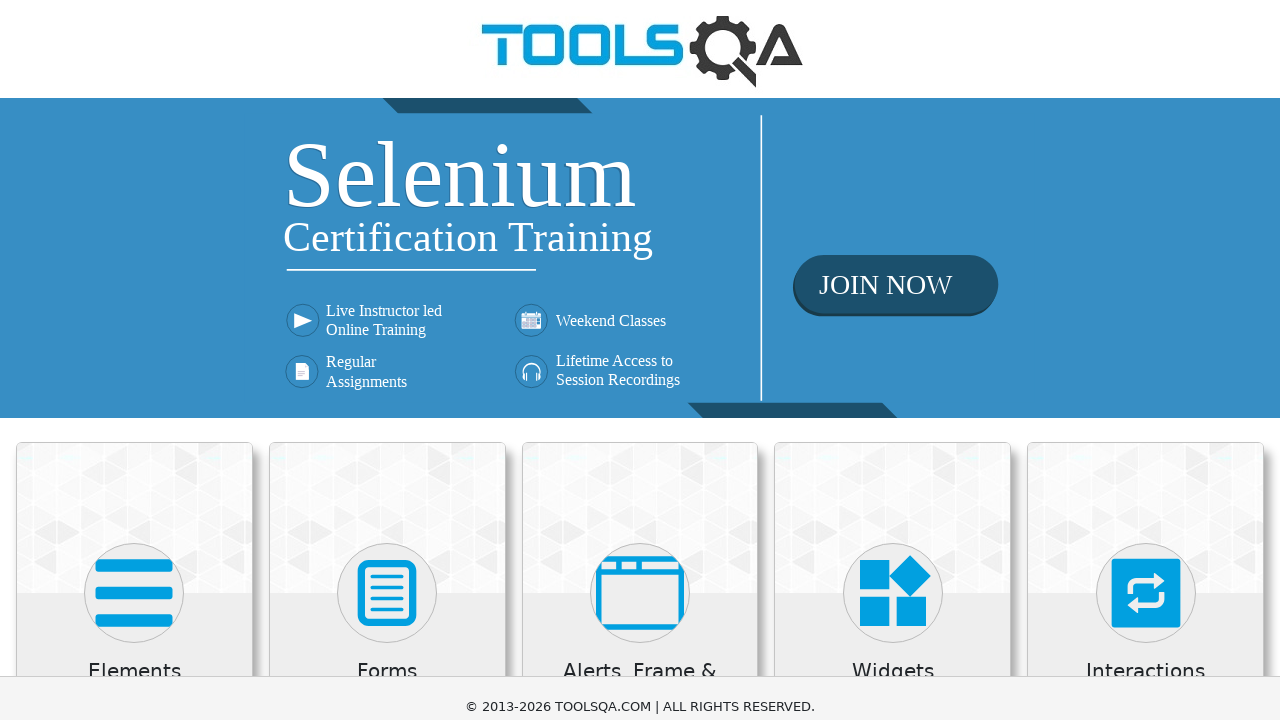

Clicked on Forms menu at (387, 273) on xpath=//h5[contains(text(),'Forms')]
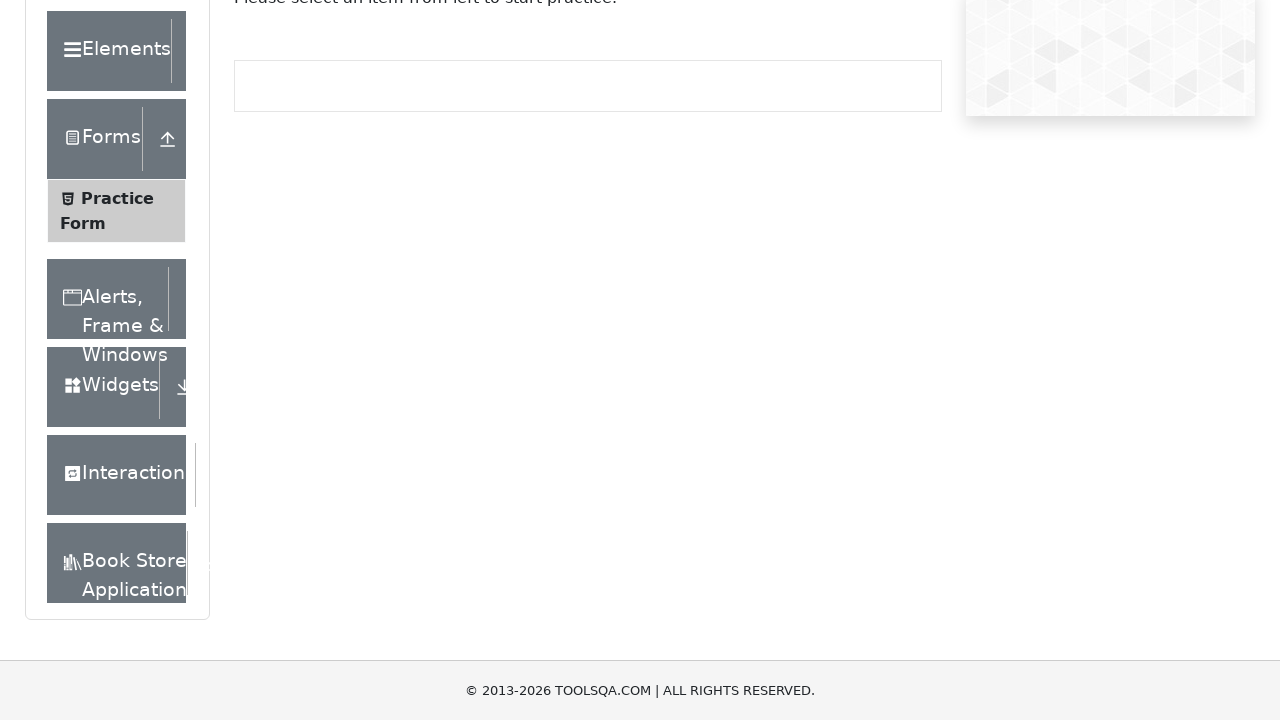

Clicked on Practice Form submenu at (117, 198) on xpath=//span[contains(text(),'Practice Form')]
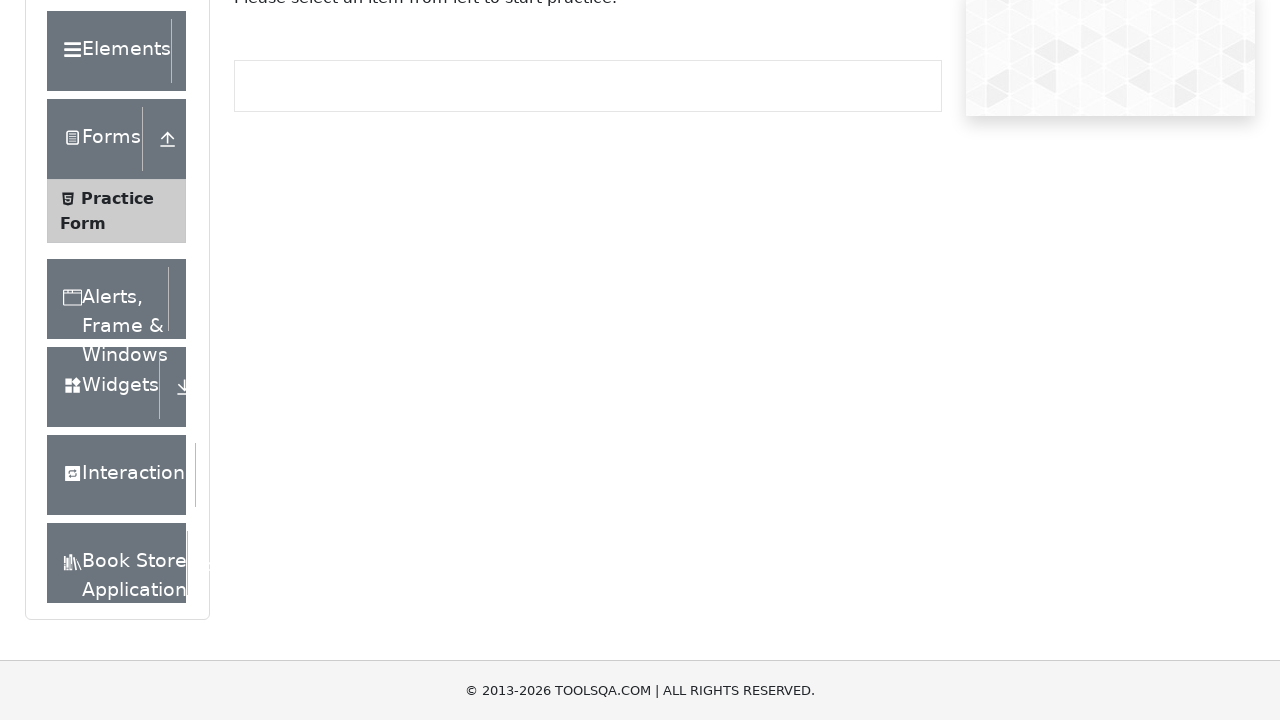

Filled first name field with 'Sergiu' on #firstName
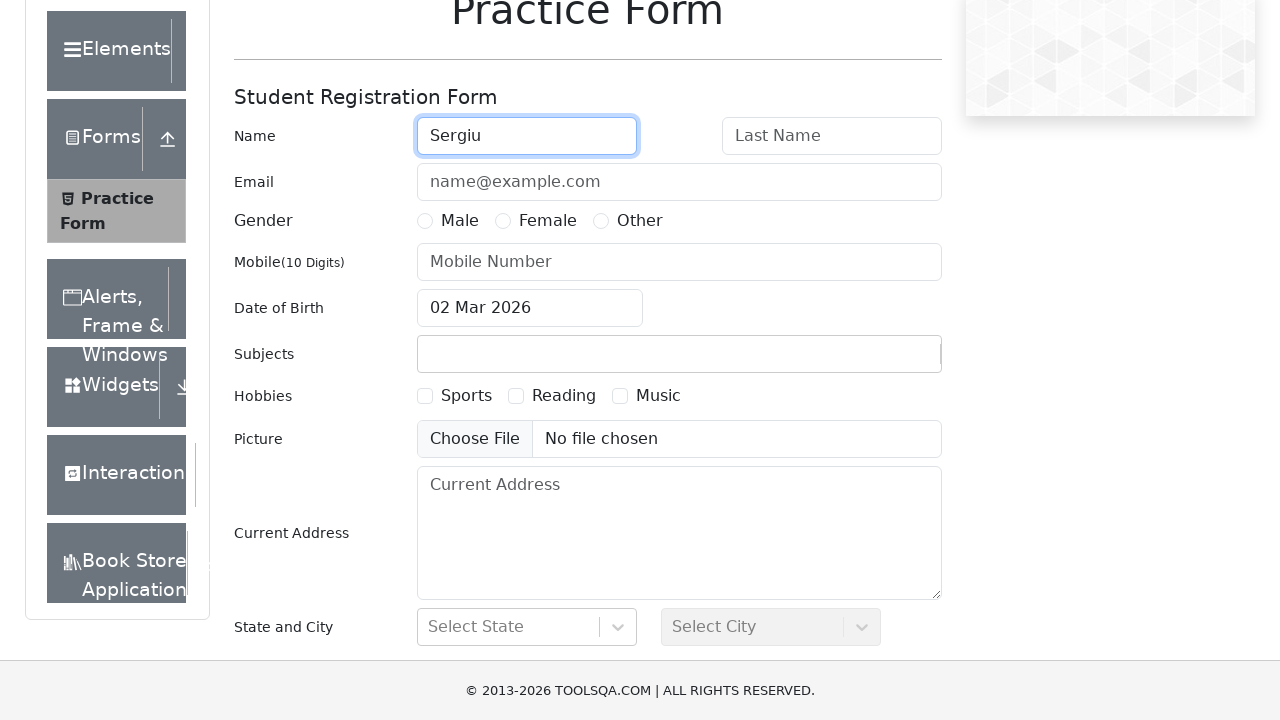

Filled last name field with 'Ioana' on #lastName
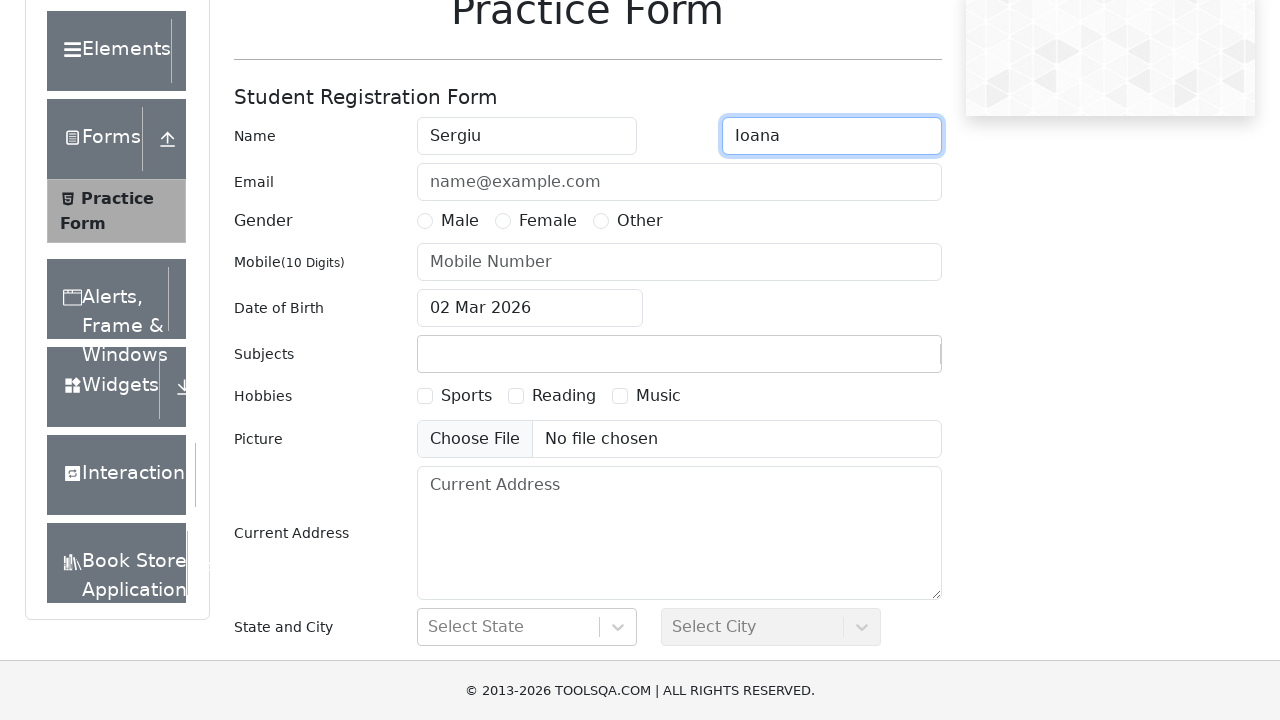

Filled email field with 'sergiu.ioana@endava.com' on #userEmail
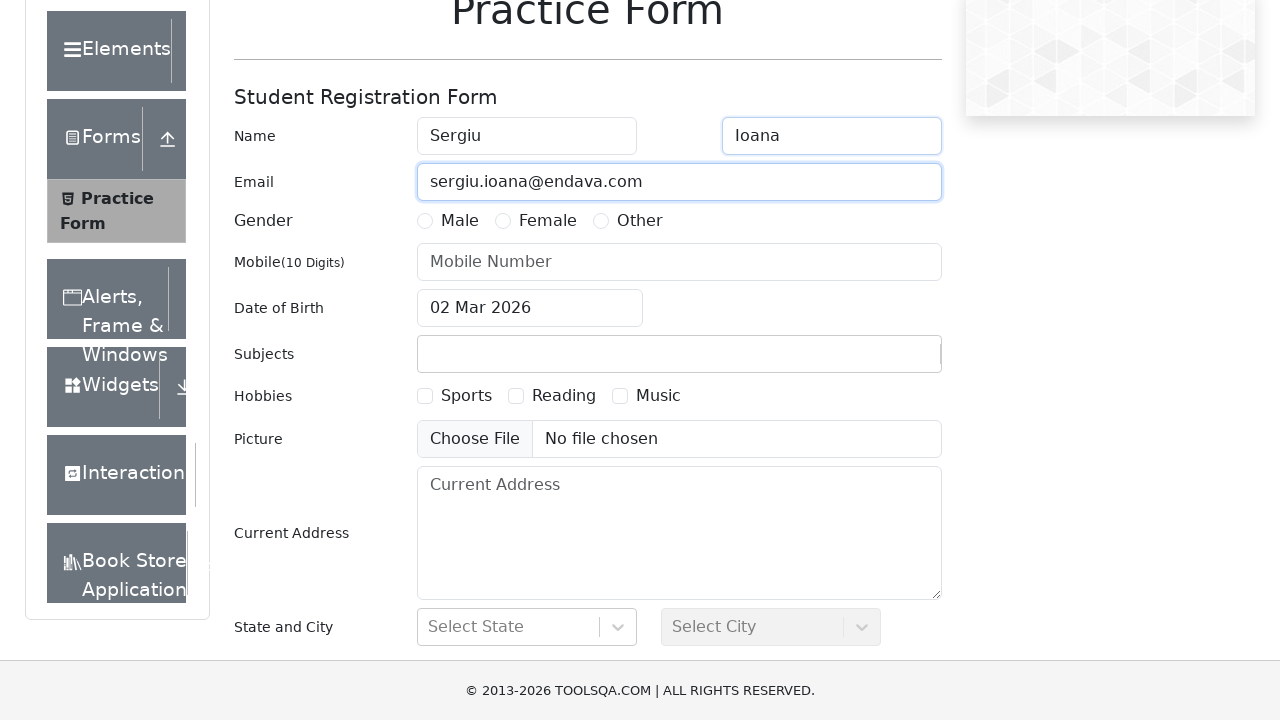

Filled mobile number field with '0741111111' on input[placeholder='Mobile Number']
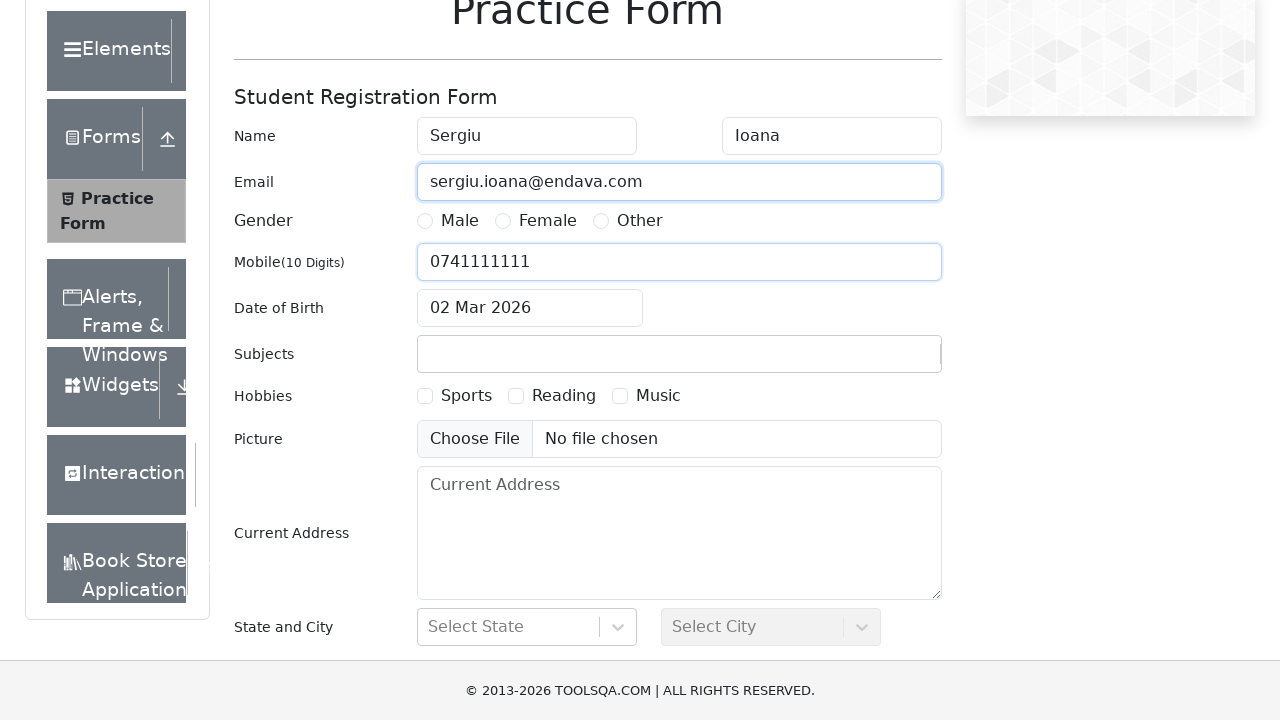

Selected Male gender option at (460, 221) on label[for='gender-radio-1']
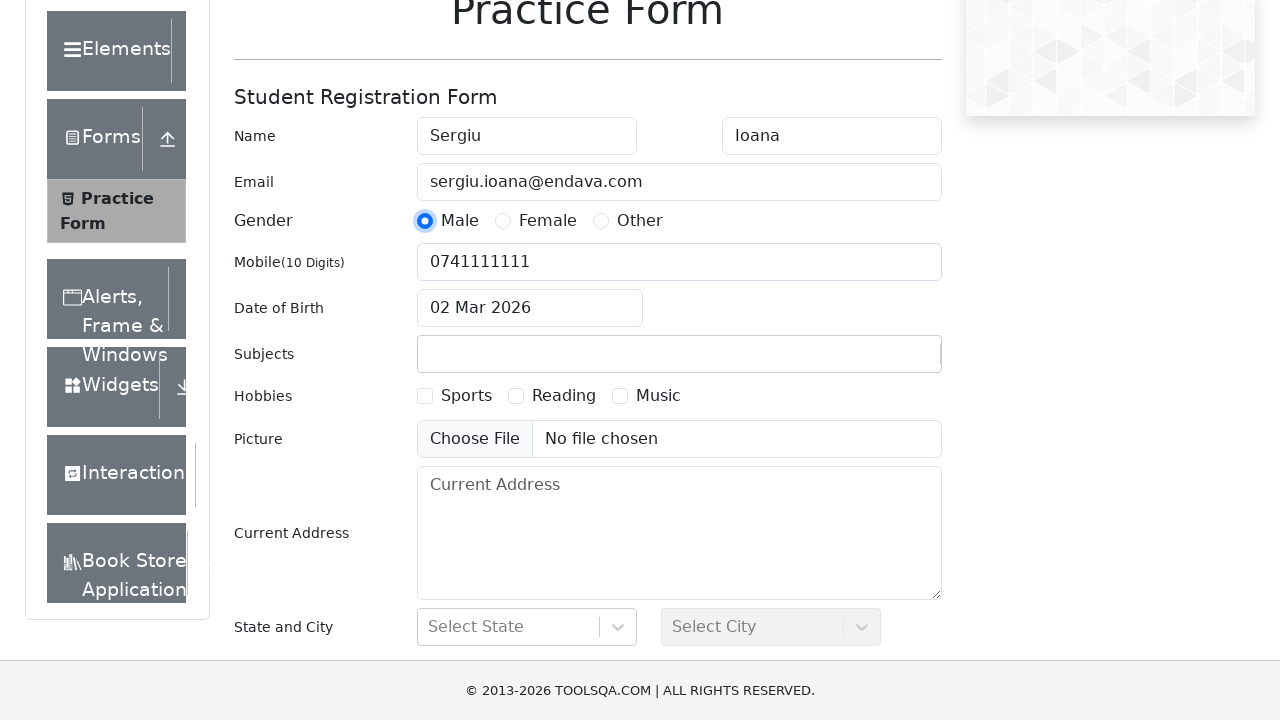

Filled subjects field with 'Maths' on #subjectsInput
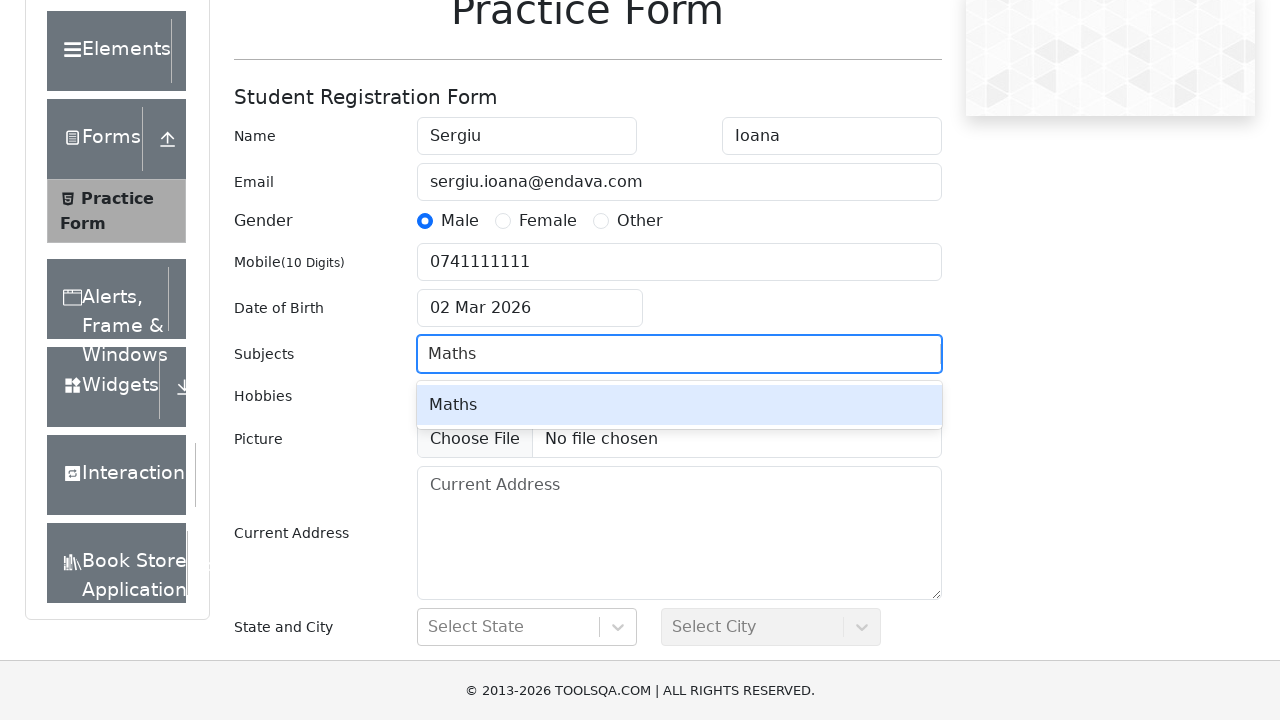

Pressed Enter to confirm 'Maths' subject
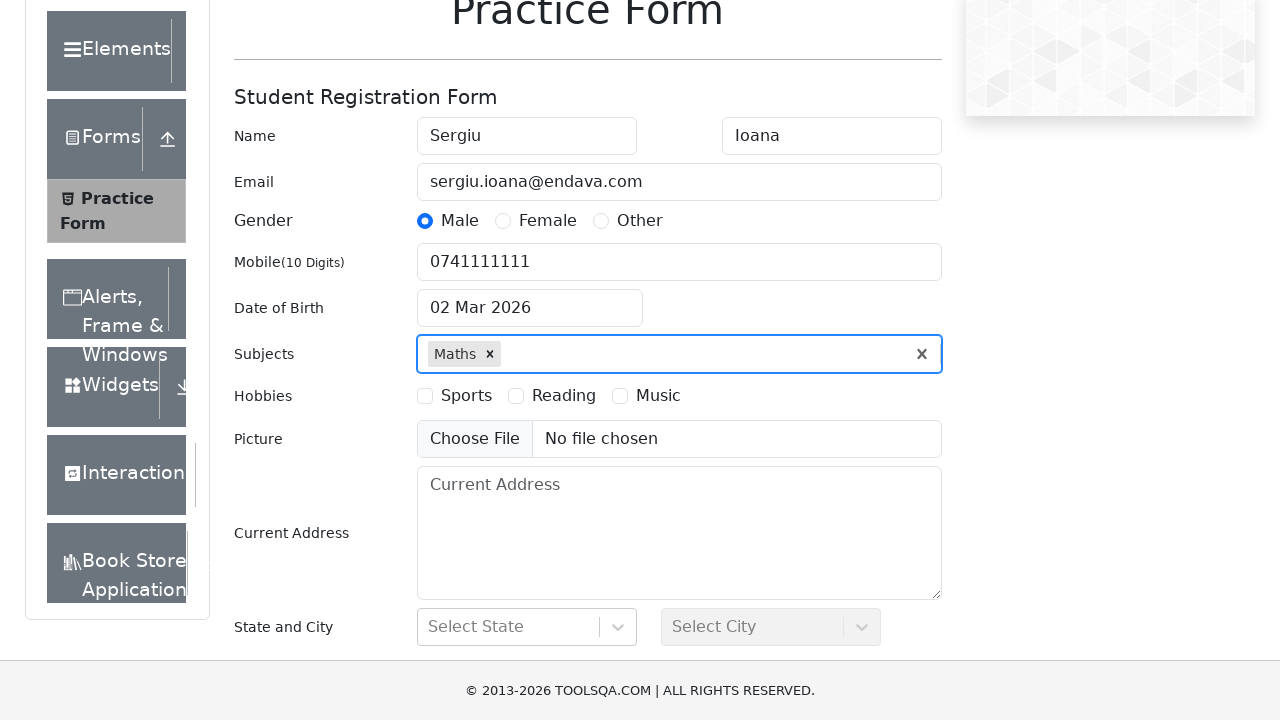

Filled subjects field with 'English' on #subjectsInput
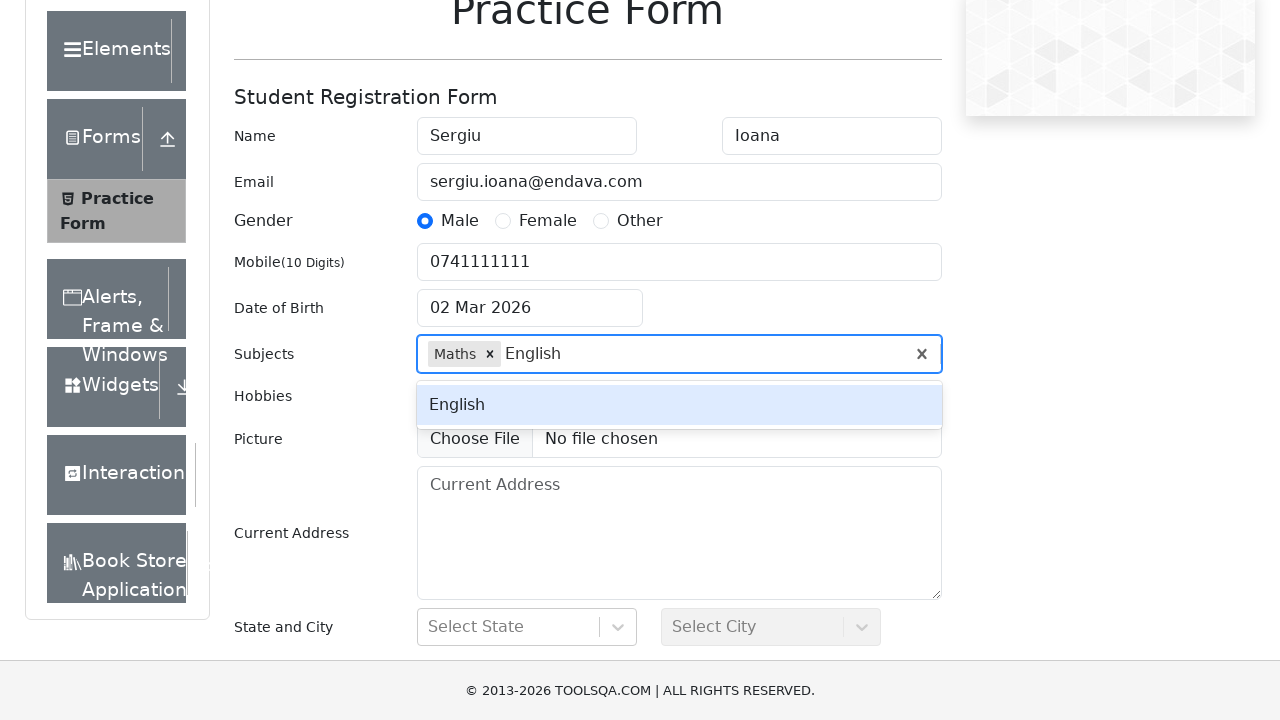

Pressed Enter to confirm 'English' subject
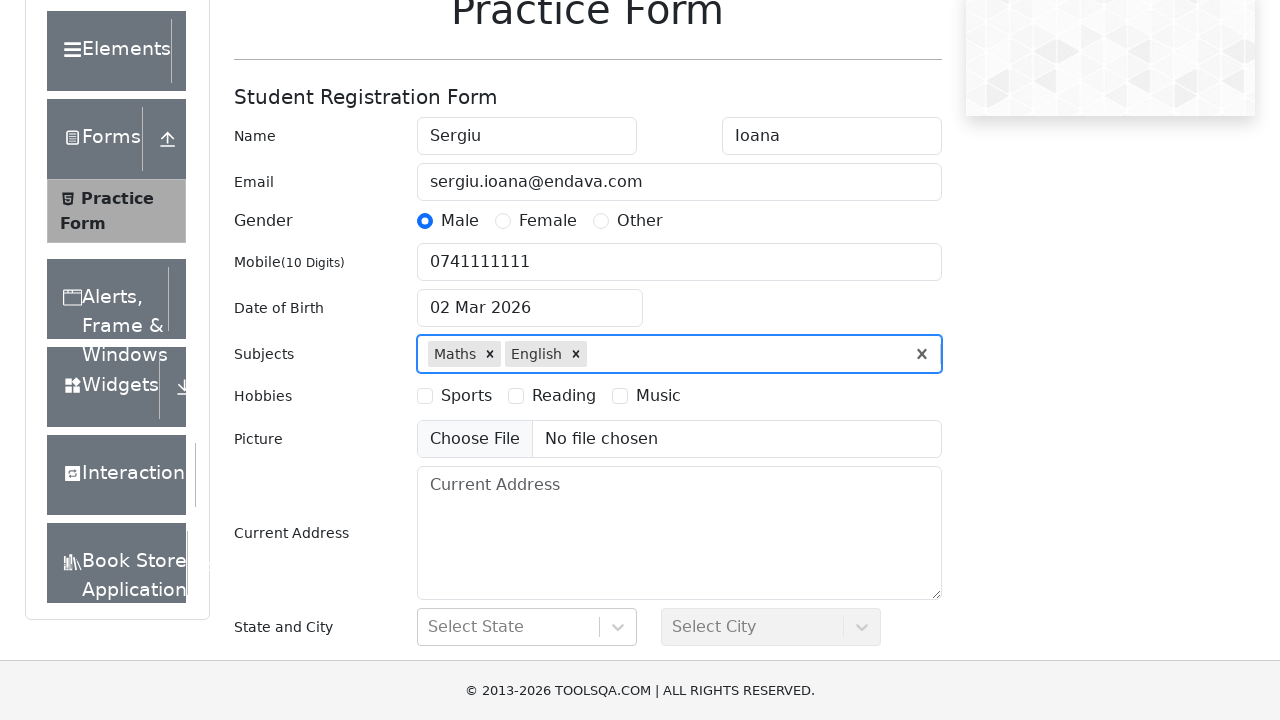

Selected Sports hobby checkbox at (466, 396) on label[for='hobbies-checkbox-1']
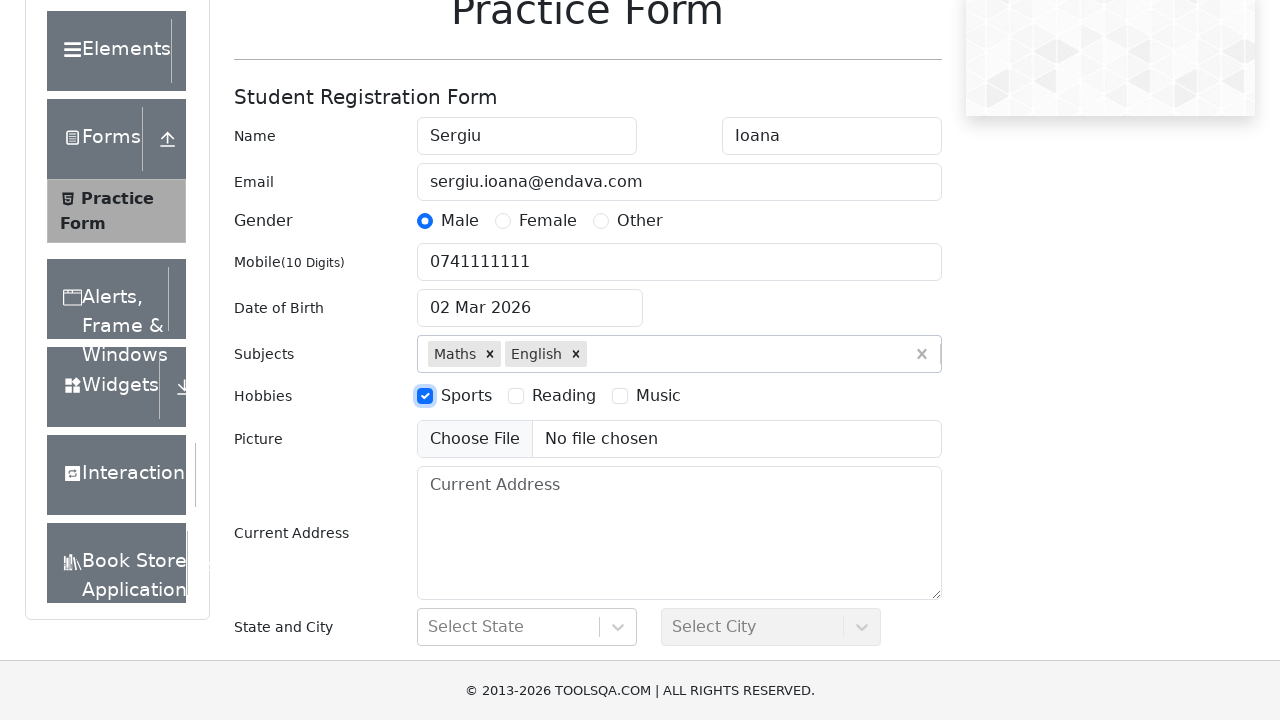

Selected Reading hobby checkbox at (564, 396) on label[for='hobbies-checkbox-2']
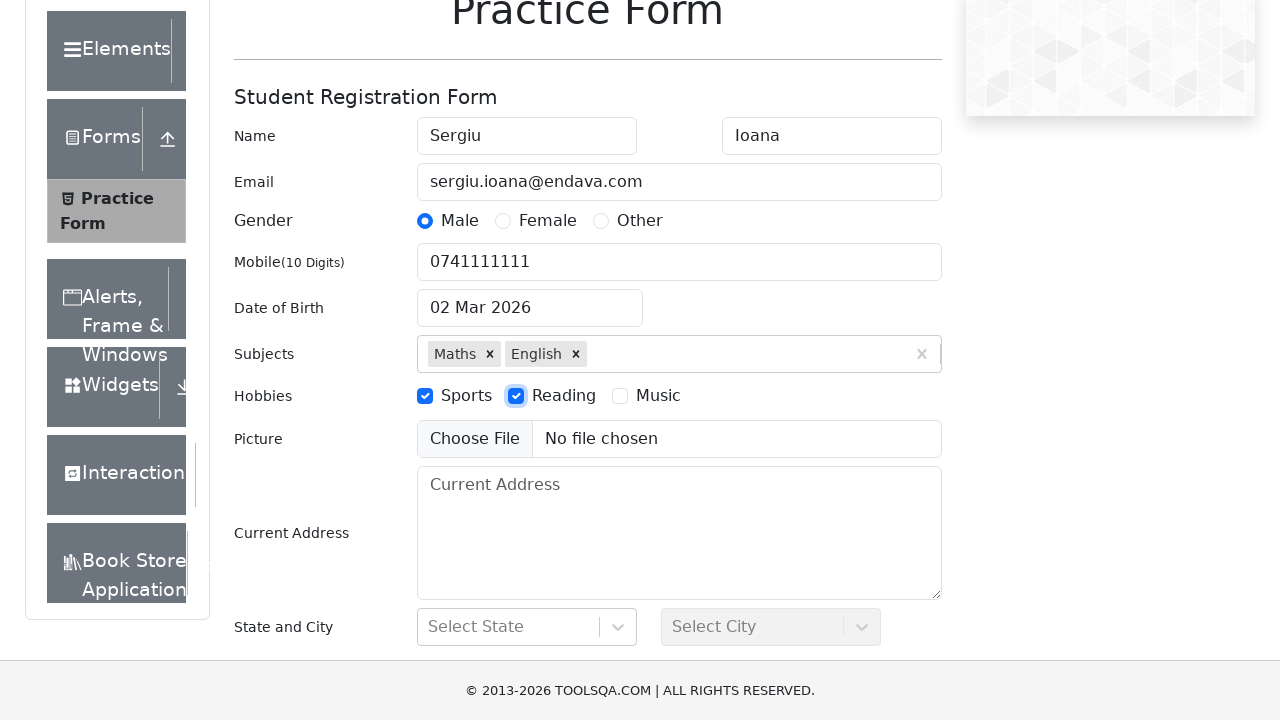

Selected Music hobby checkbox at (658, 396) on label[for='hobbies-checkbox-3']
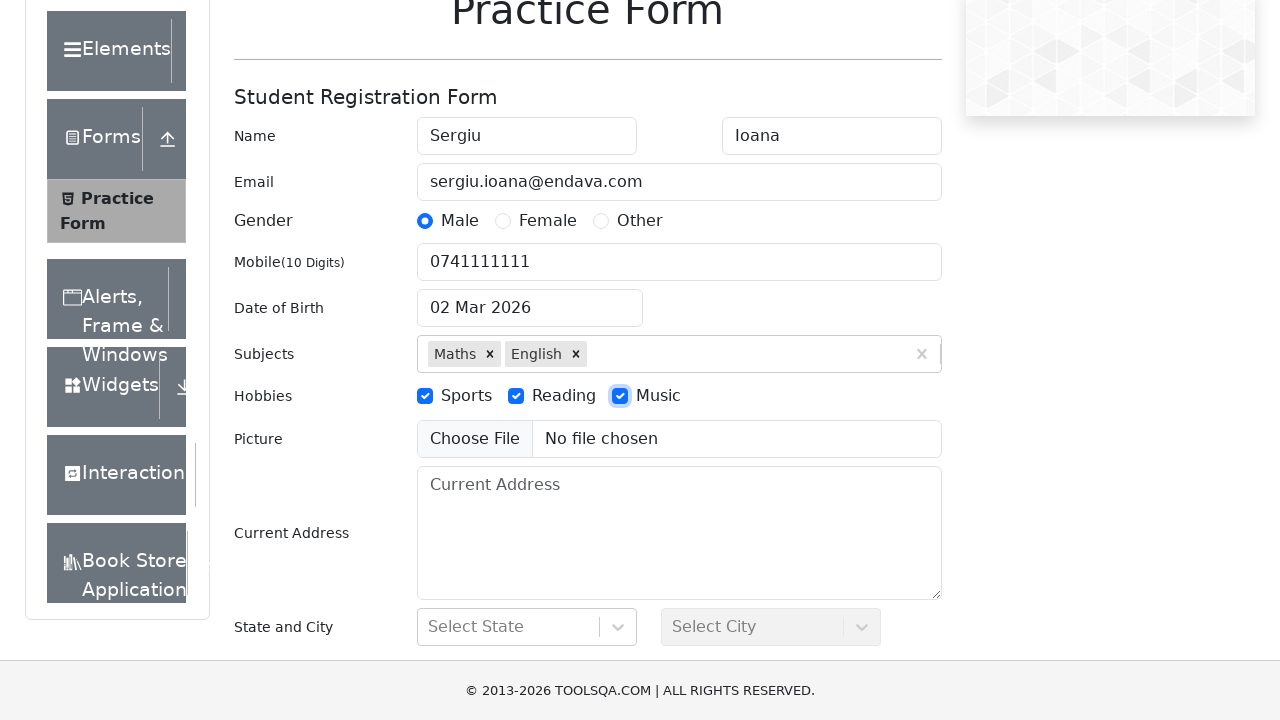

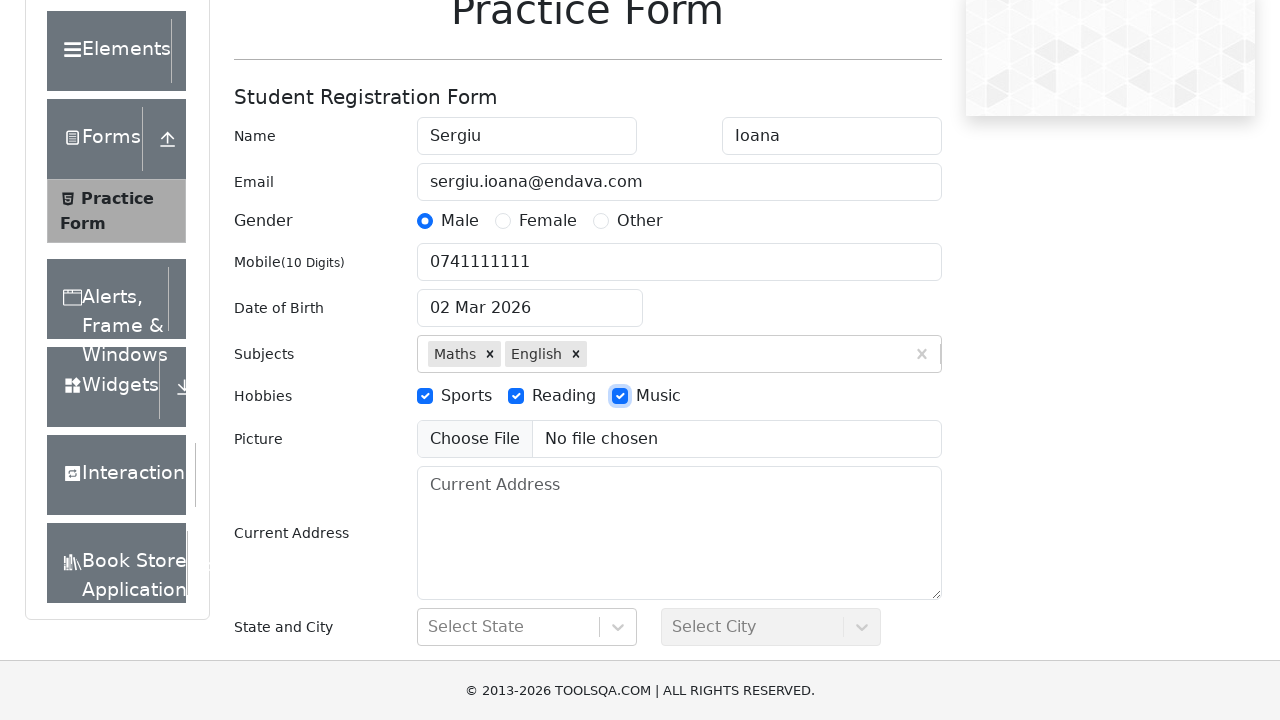